Tests the complete checkout flow from adding items to cart to placing an order

Starting URL: https://rahulshettyacademy.com/seleniumPractise/#/

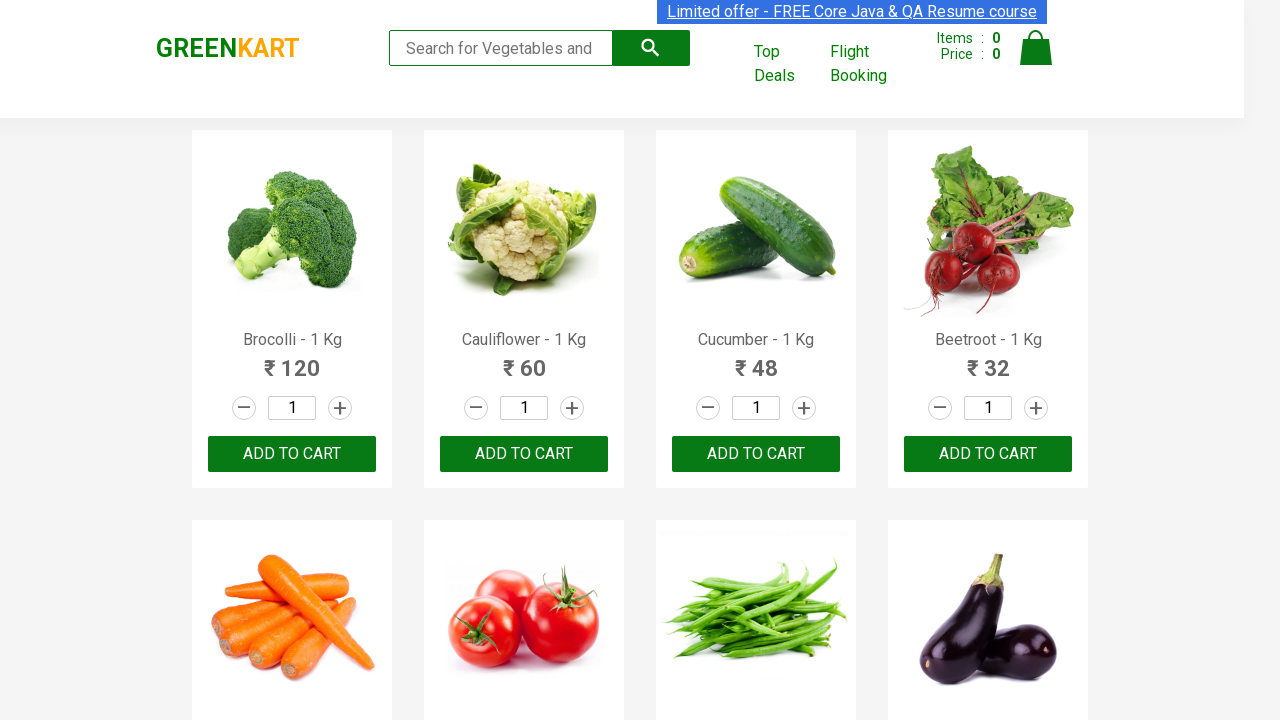

Filled search field with 'ca' to find products on .search-keyword
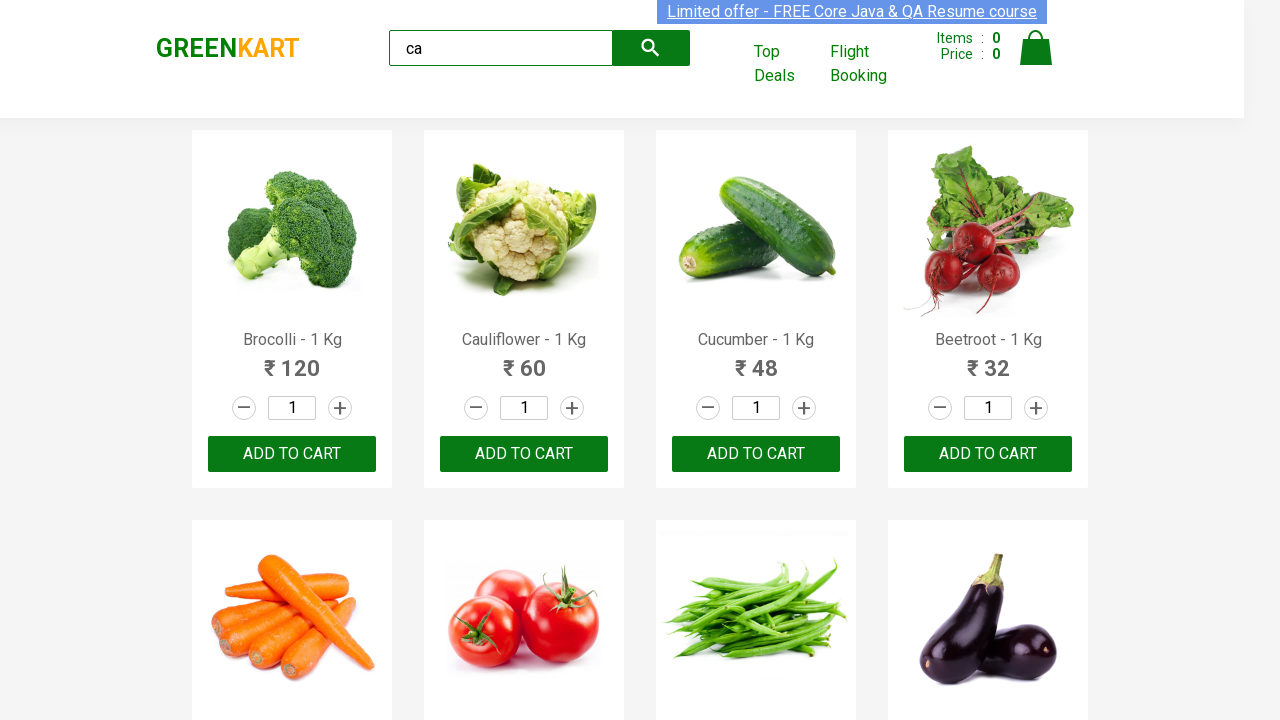

Located all product items on the page
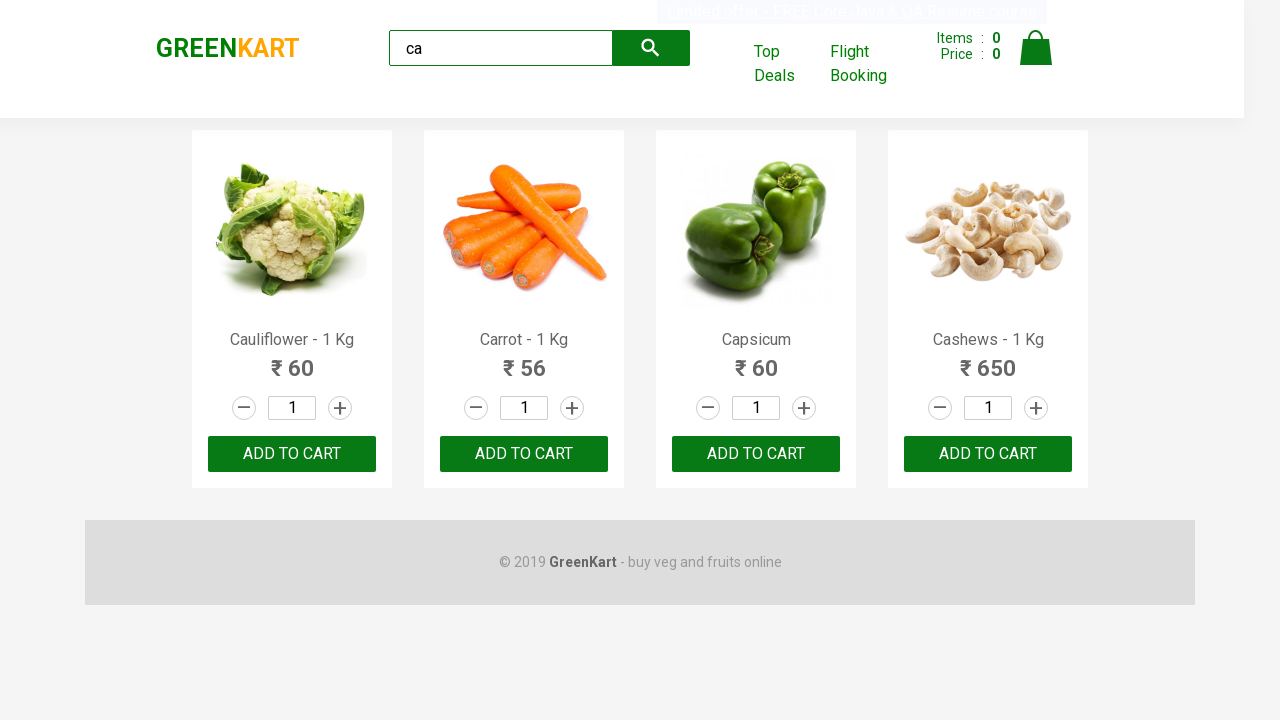

Retrieved product name: Cauliflower - 1 Kg
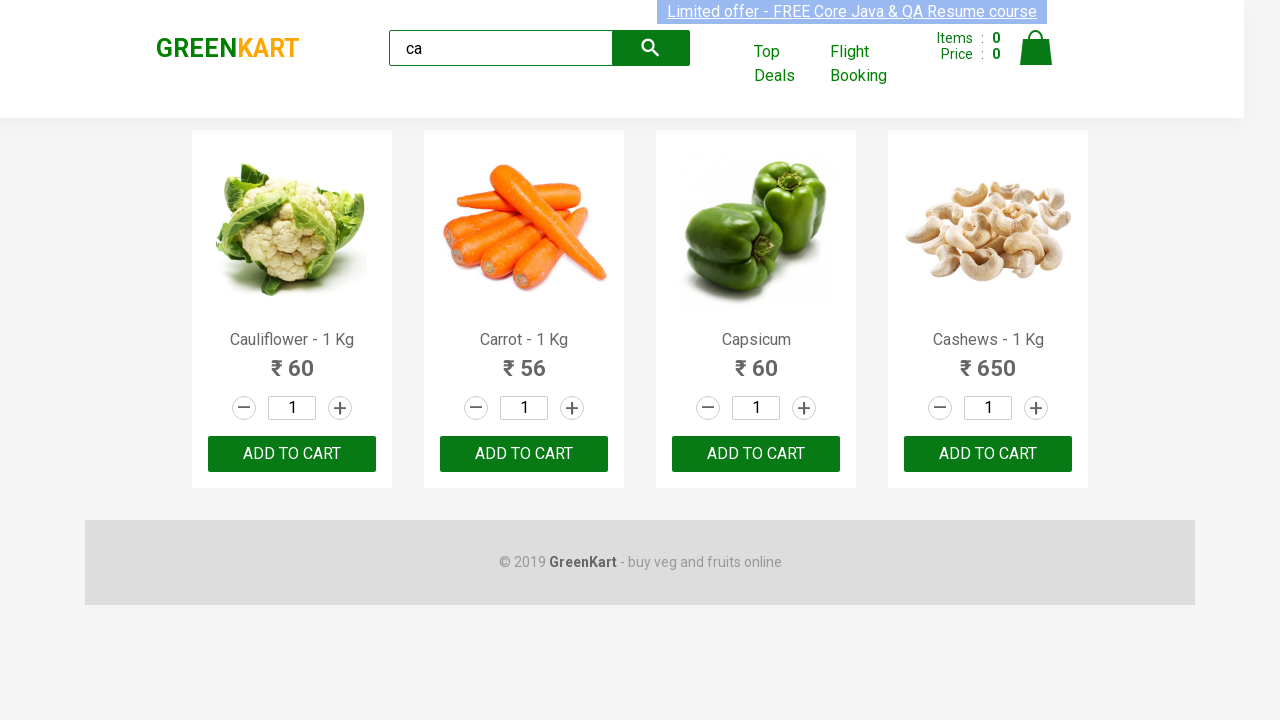

Retrieved product name: Carrot - 1 Kg
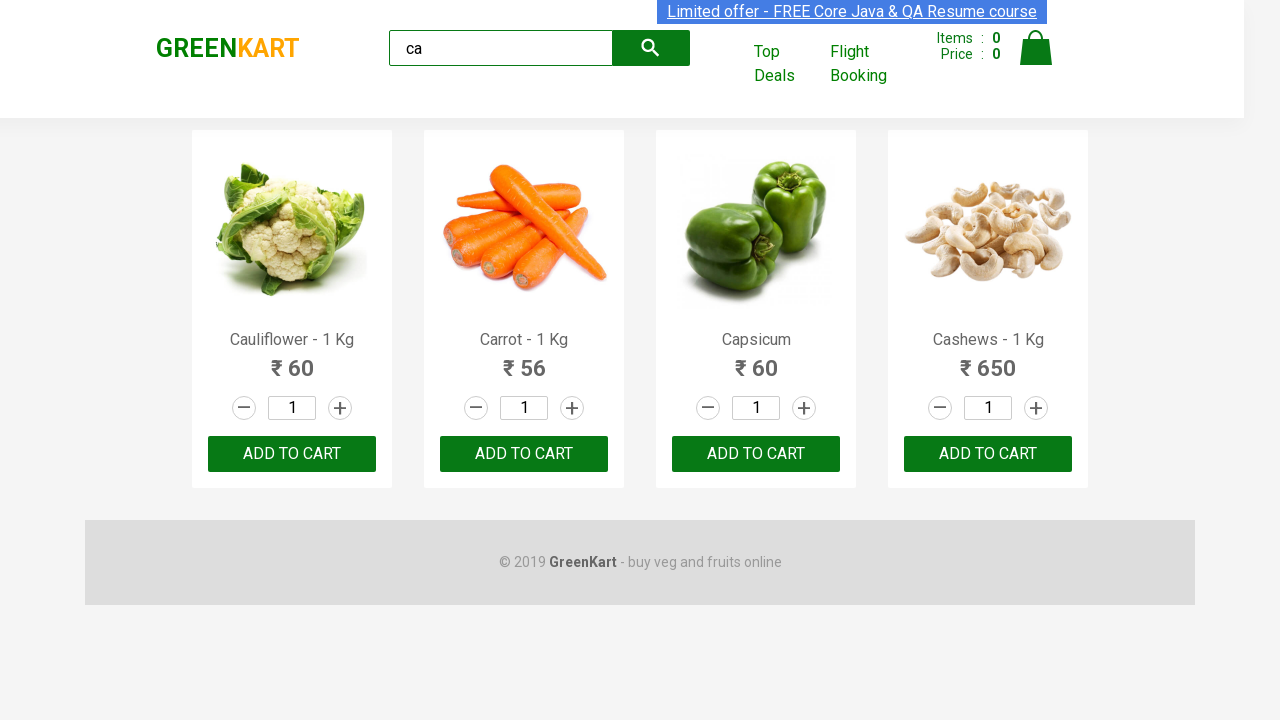

Retrieved product name: Capsicum
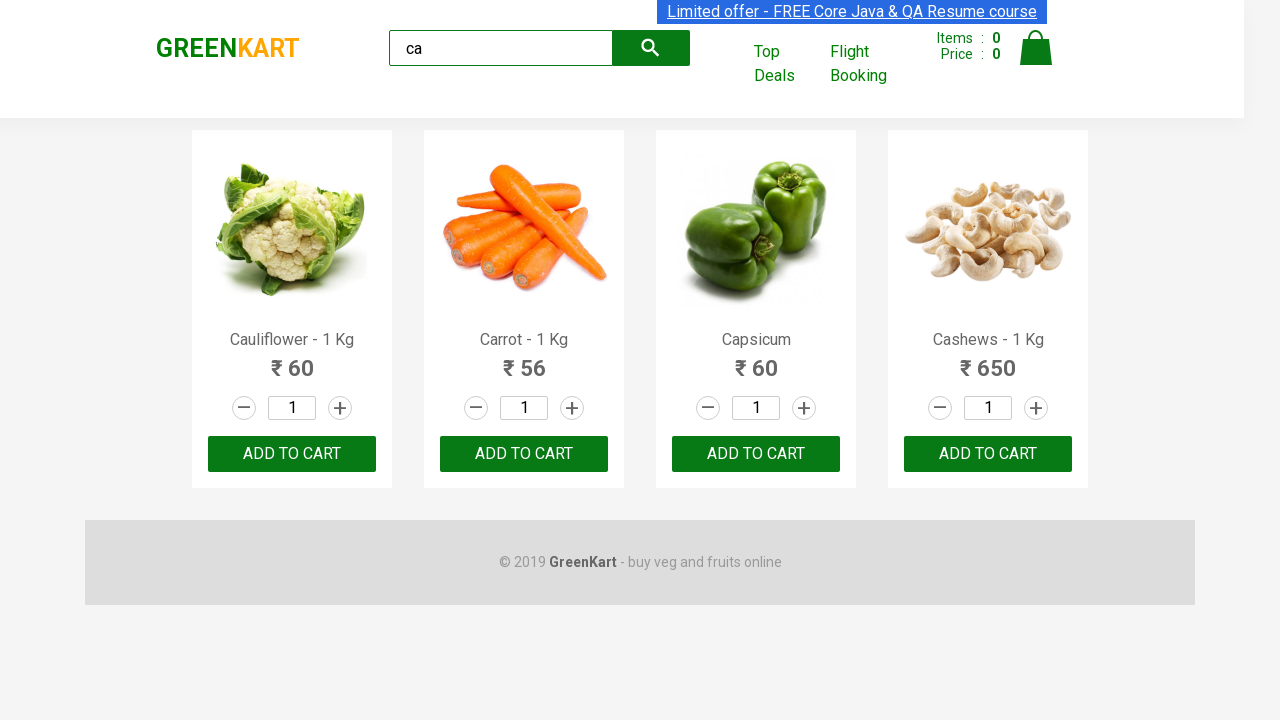

Clicked add to cart button for Capsicum product at (756, 454) on .products .product >> nth=2 >> button[type="button"]
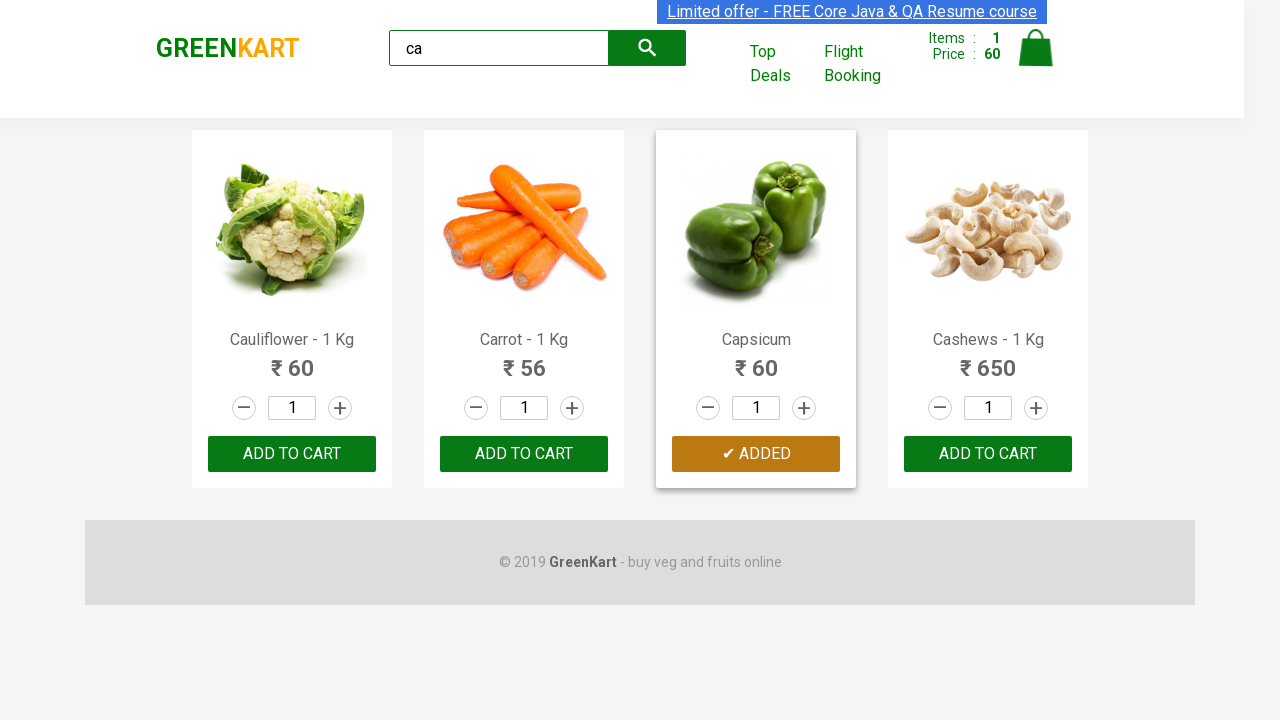

Clicked cart icon to view cart at (1036, 48) on .cart-icon>img
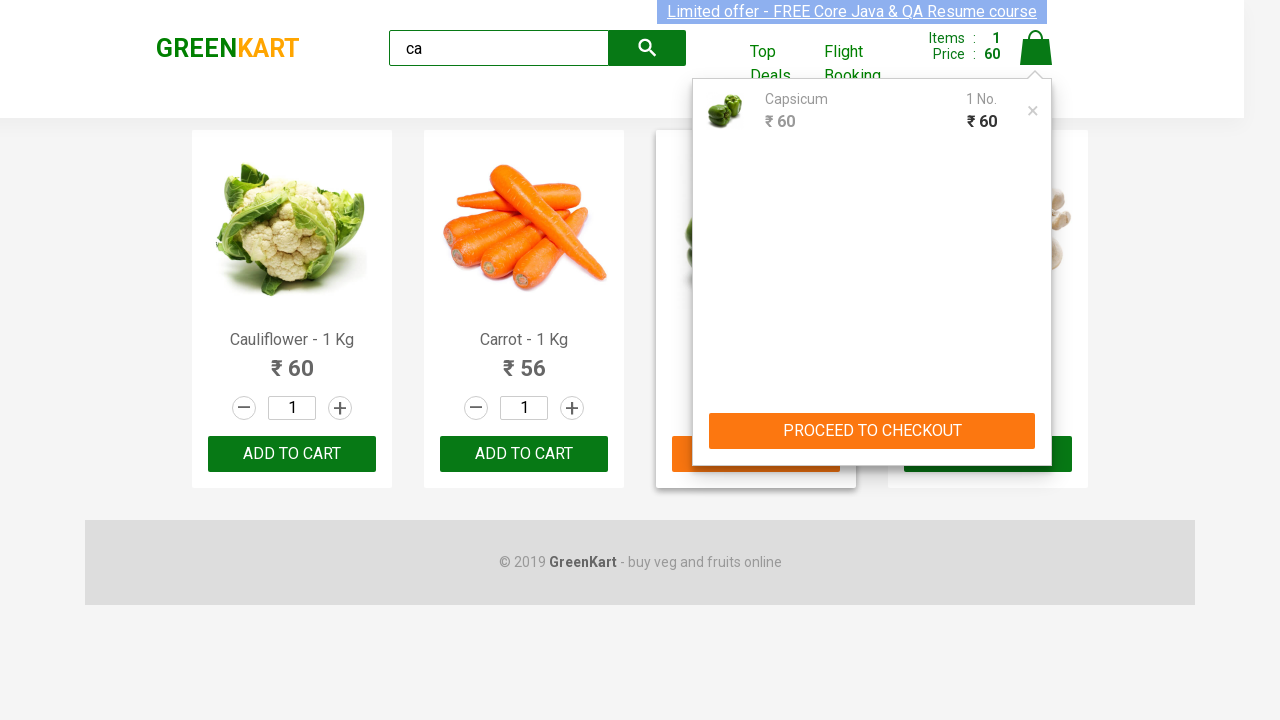

Clicked 'PROCEED TO CHECKOUT' button at (872, 431) on text=PROCEED TO CHECKOUT
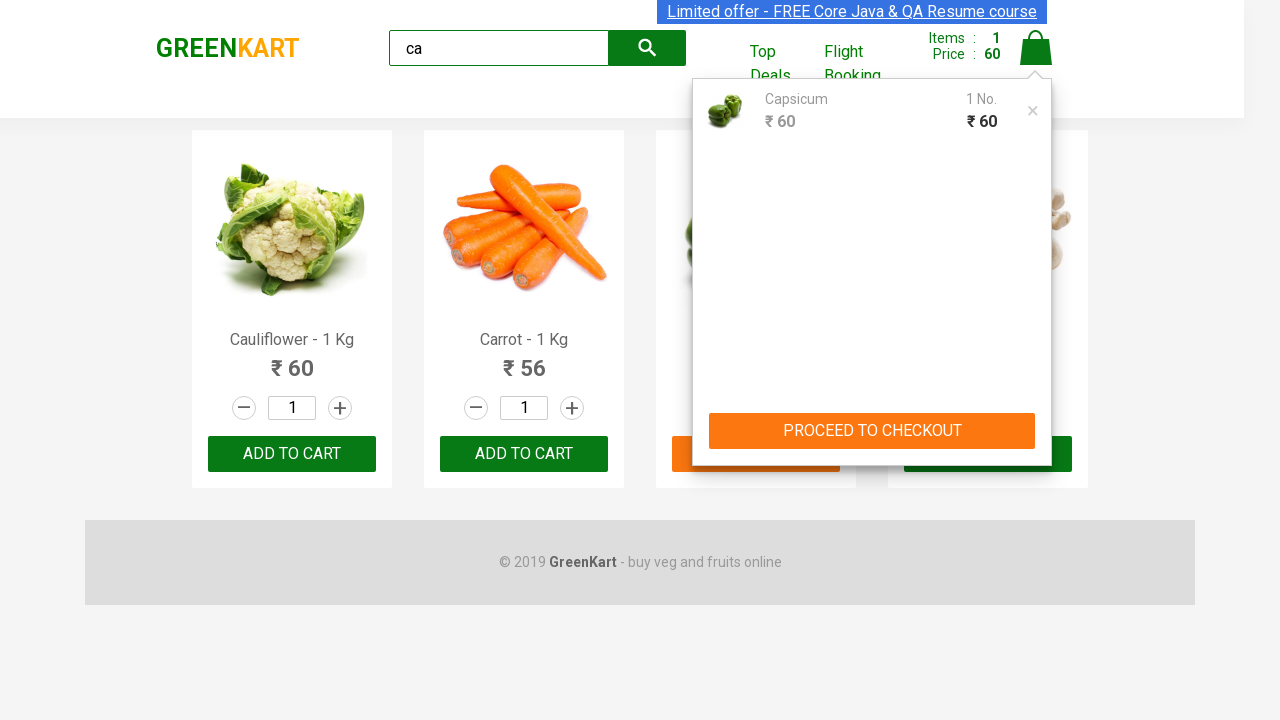

Clicked 'Place Order' button to complete checkout at (1036, 420) on text=Place Order
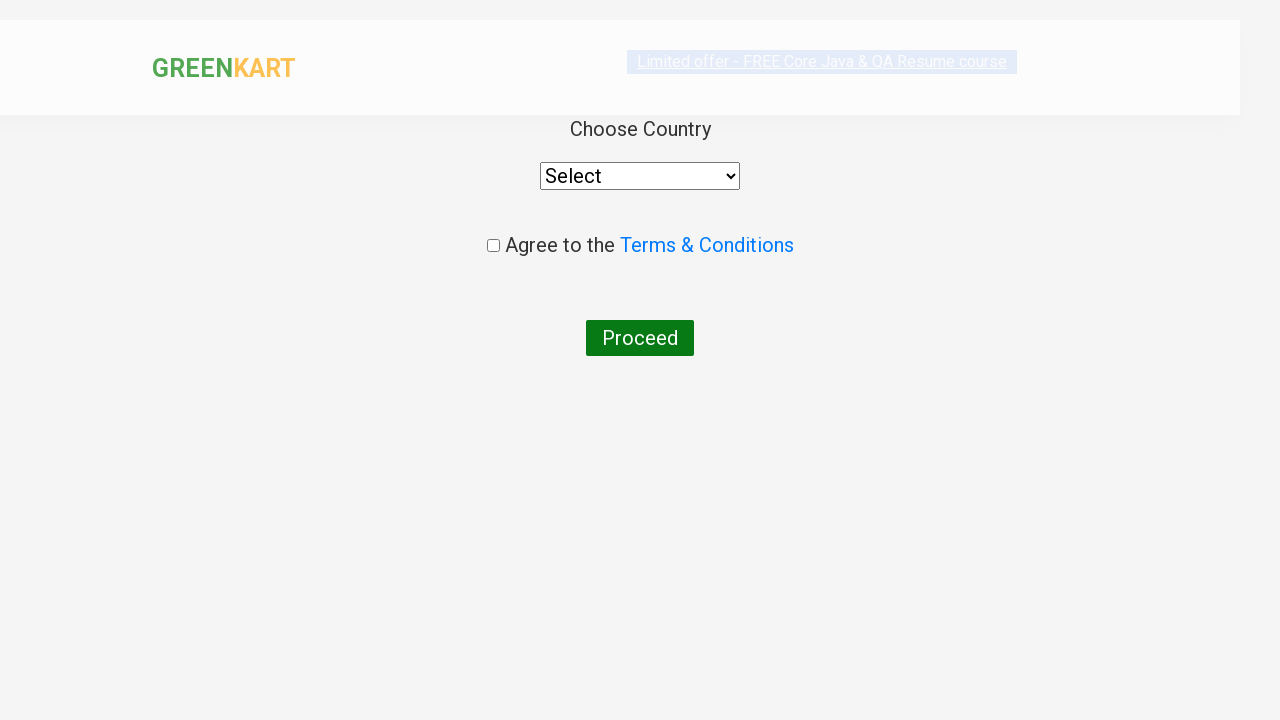

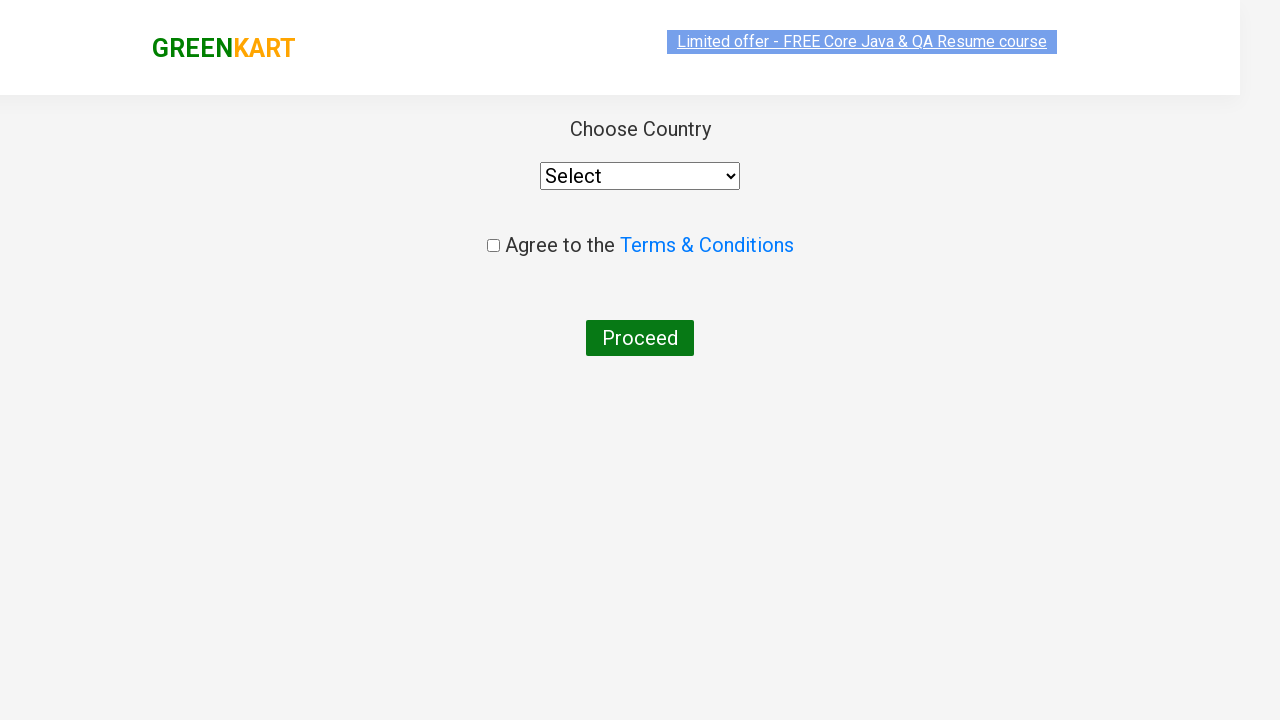